Navigates to TEK School retail website and verifies the page loads by checking the title

Starting URL: http://tek-school.com/retail

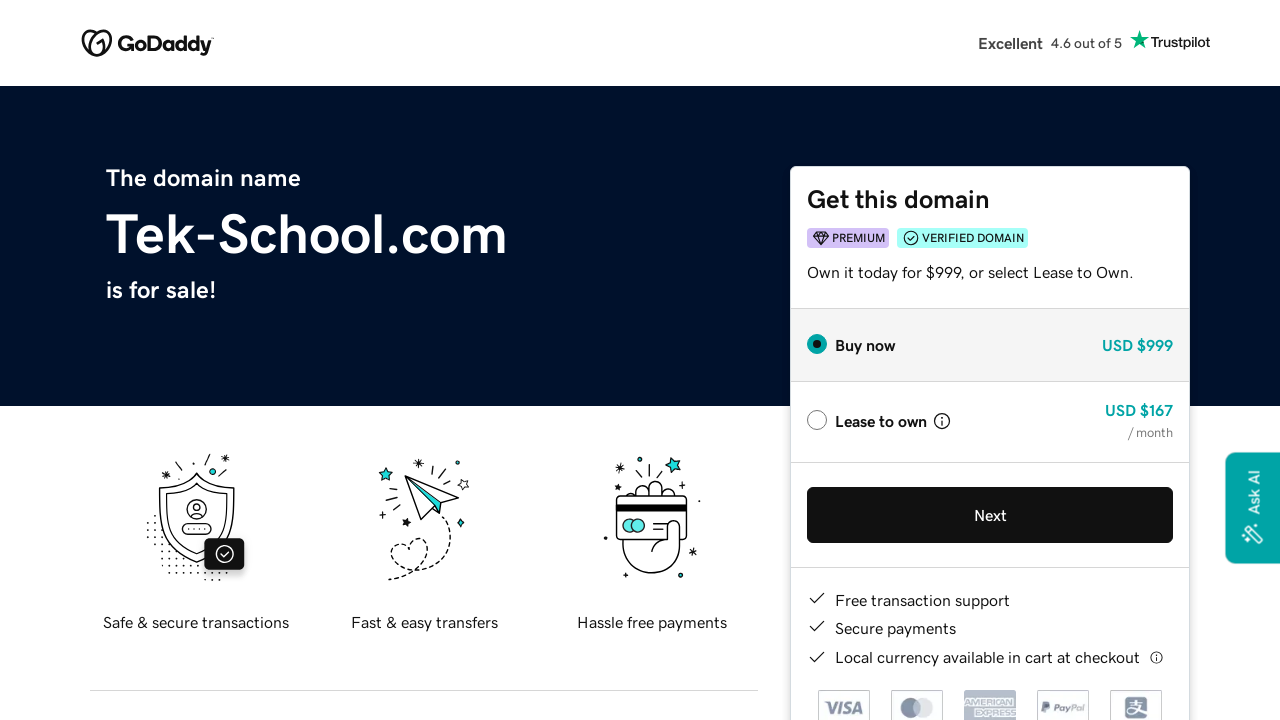

Navigated to TEK School retail website at http://tek-school.com/retail
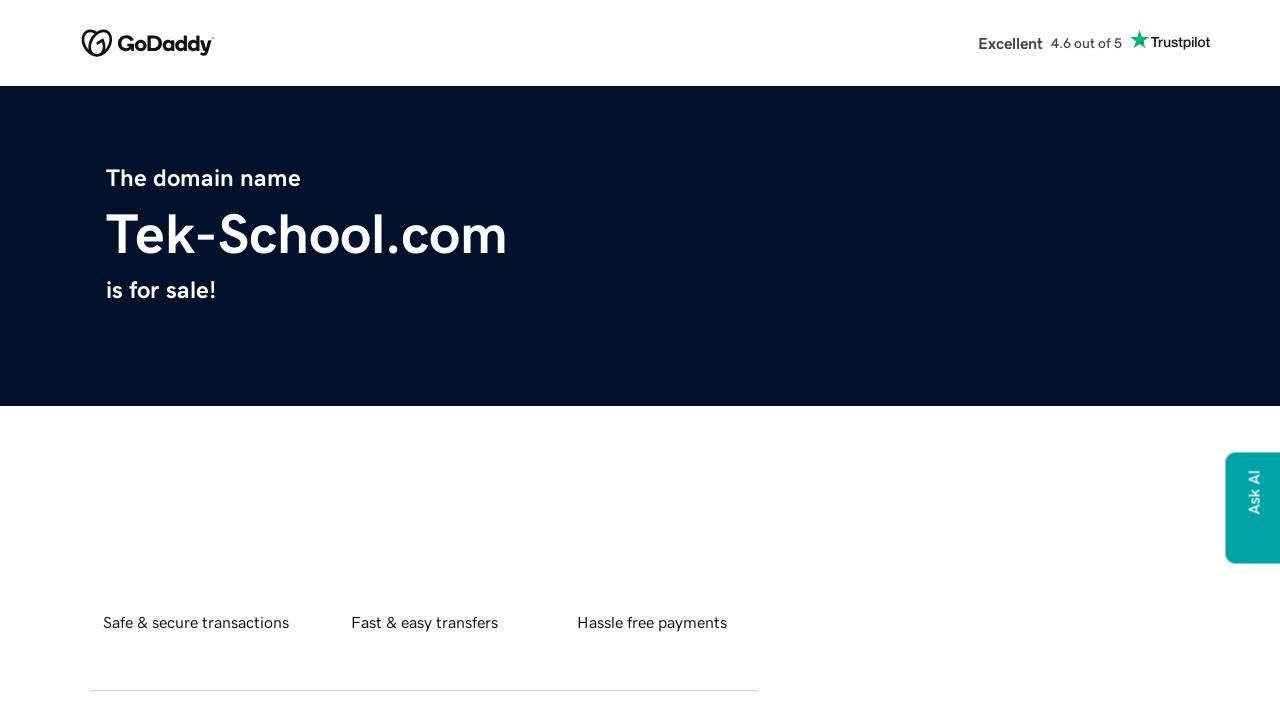

Retrieved page title: tek-school.com
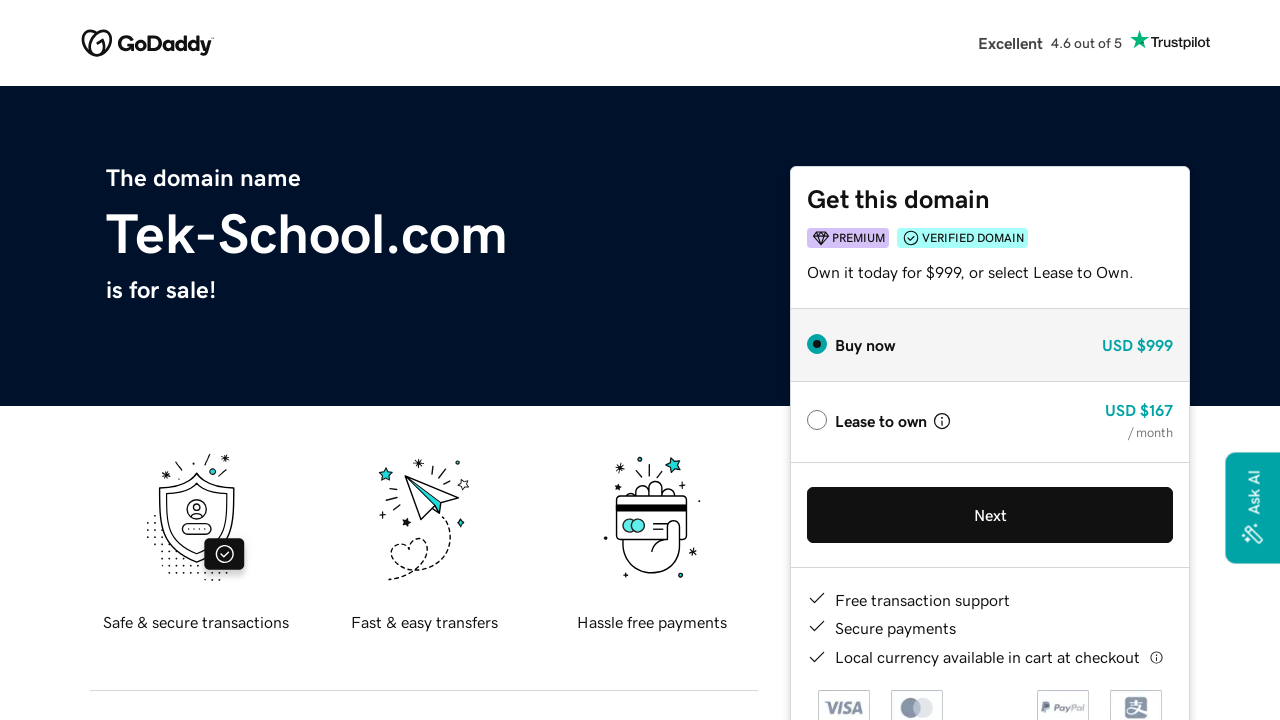

Printed page title to console: tek-school.com
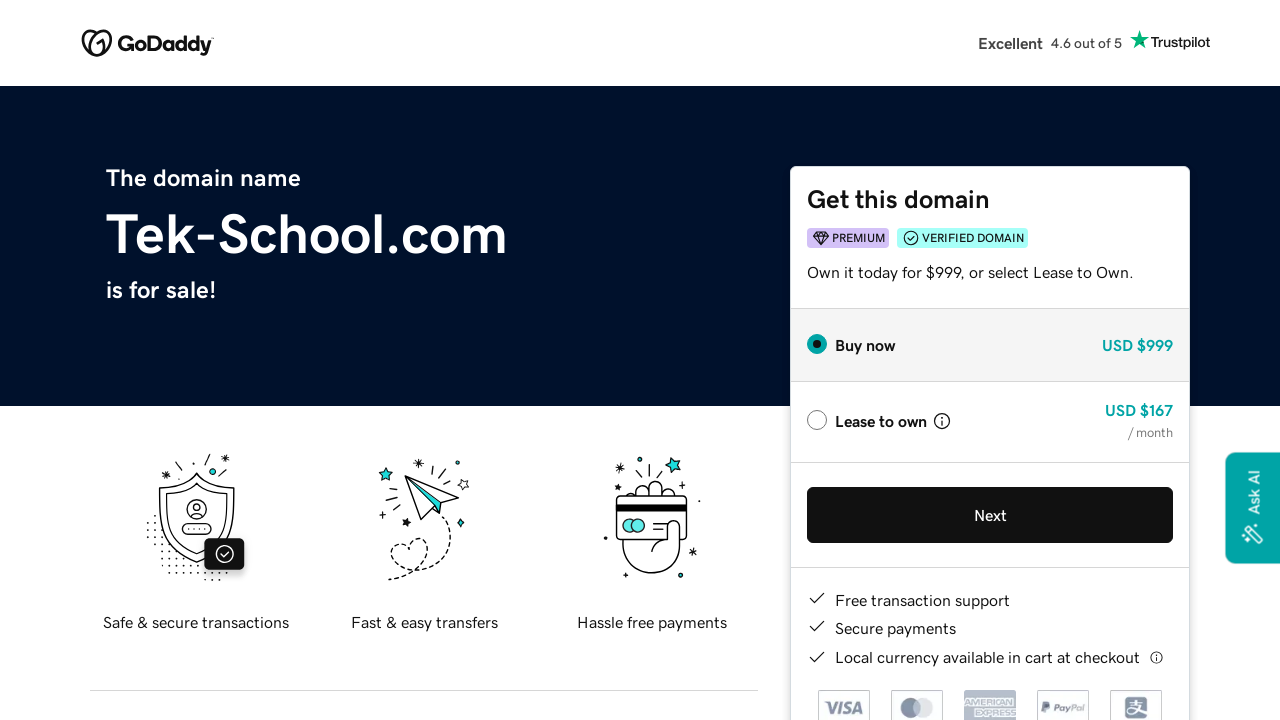

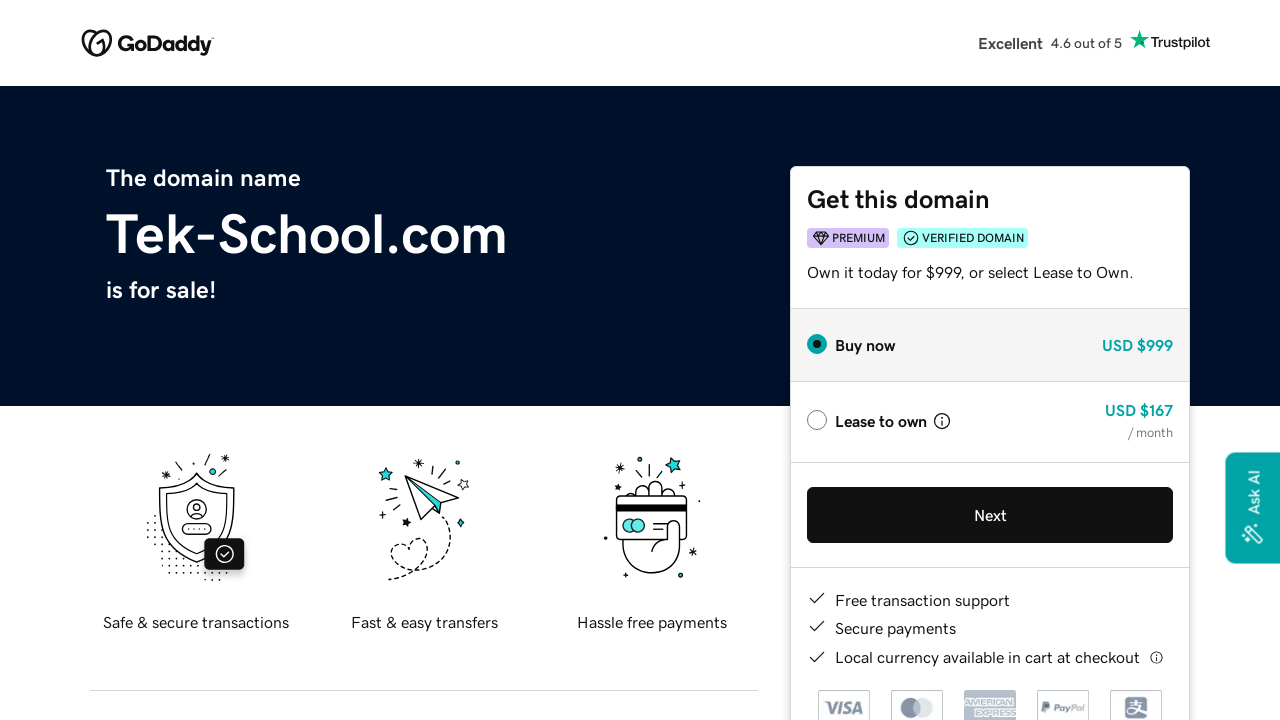